Tests pagination functionality by navigating through pages to find a specific item (Cherry) and retrieve its price

Starting URL: https://rahulshettyacademy.com/seleniumPractise/#/offers

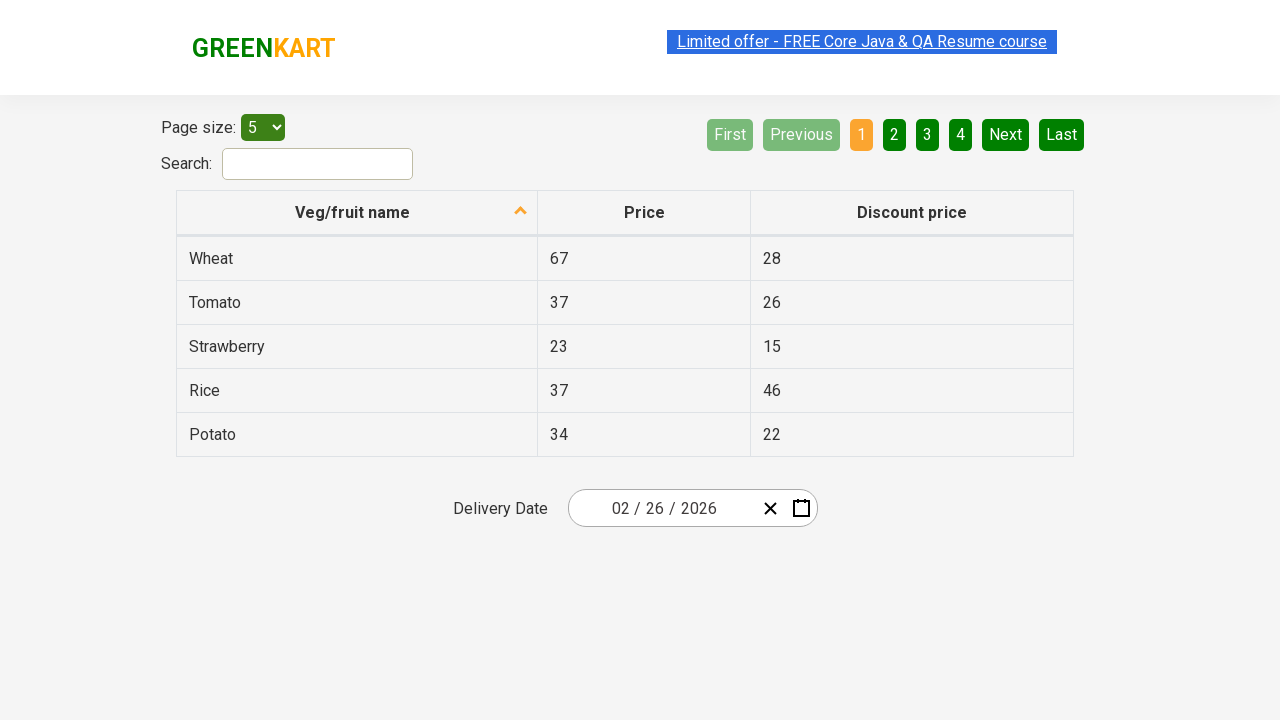

Retrieved all product name elements from current page
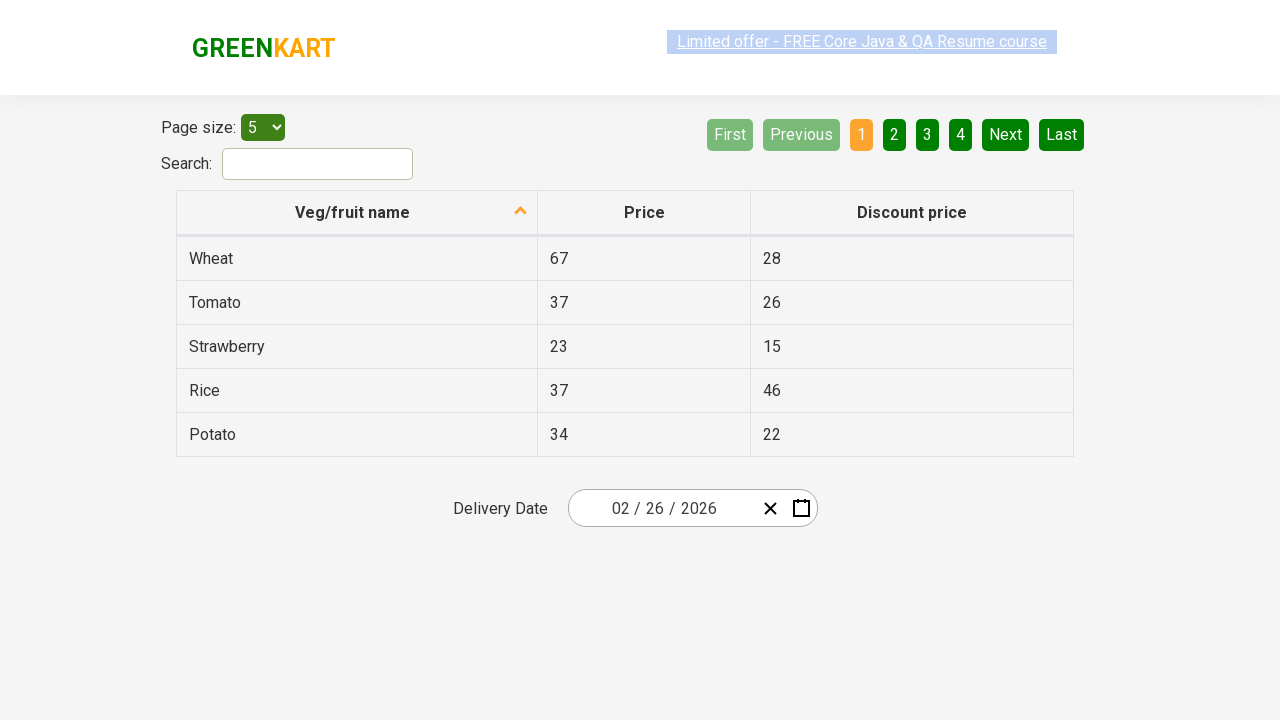

Checked for Next button visibility
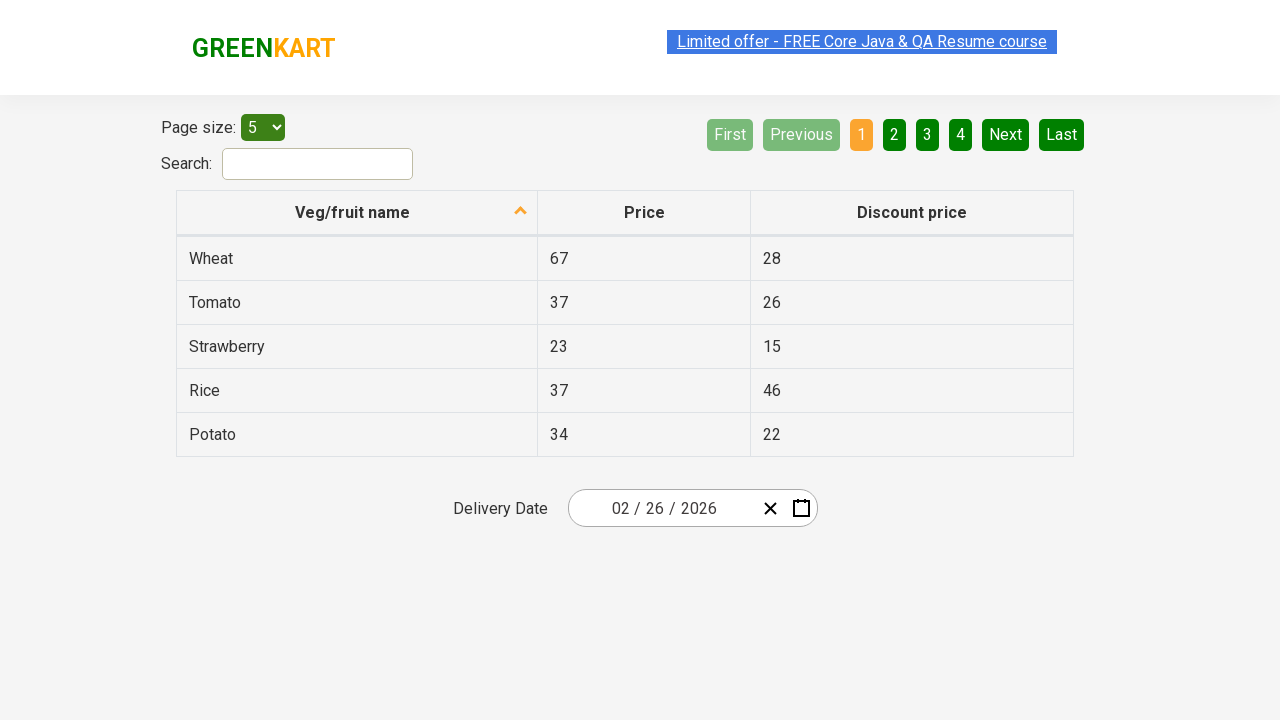

Clicked Next button to navigate to next page at (1006, 134) on a[aria-label='Next']
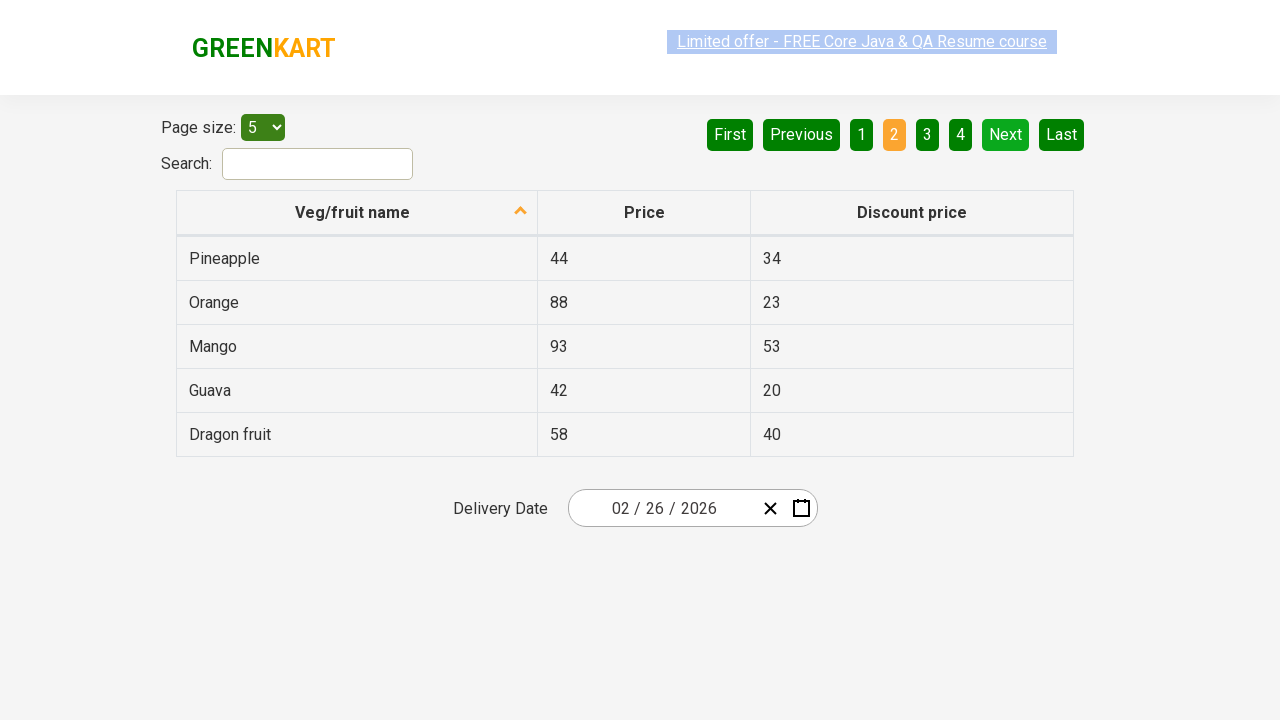

Waited for next page to load
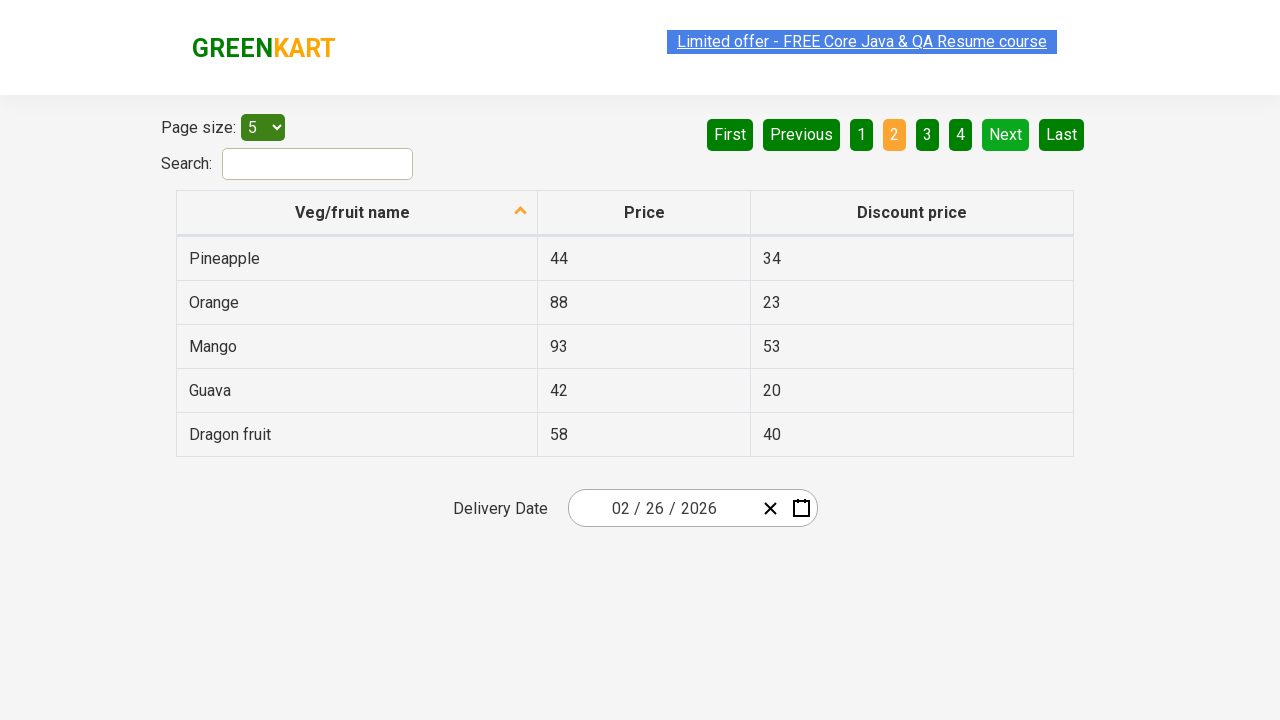

Retrieved all product name elements from current page
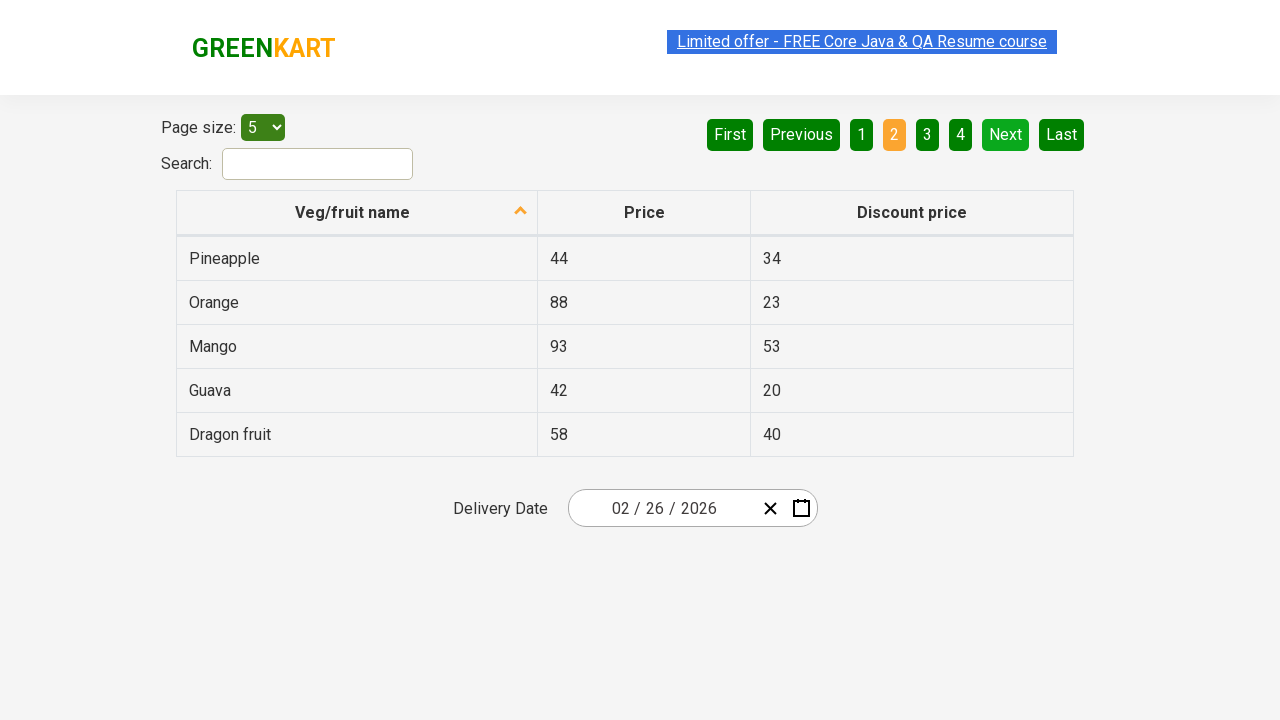

Checked for Next button visibility
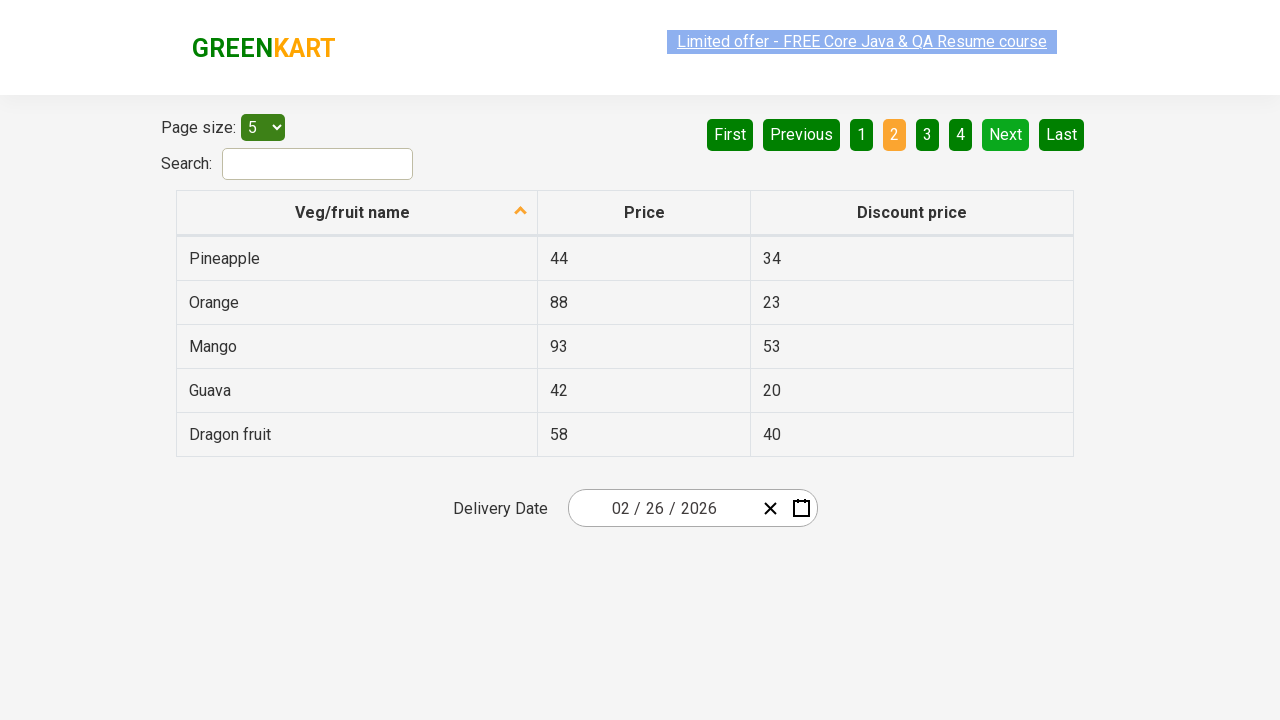

Clicked Next button to navigate to next page at (1006, 134) on a[aria-label='Next']
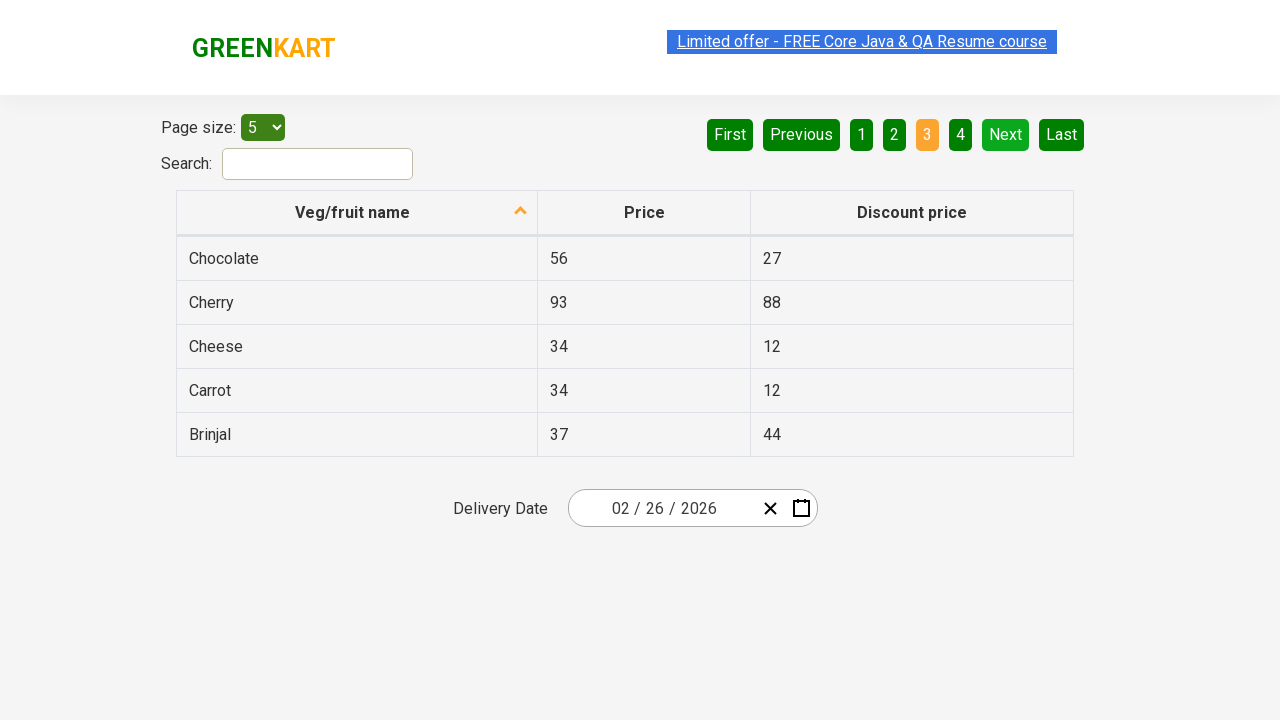

Waited for next page to load
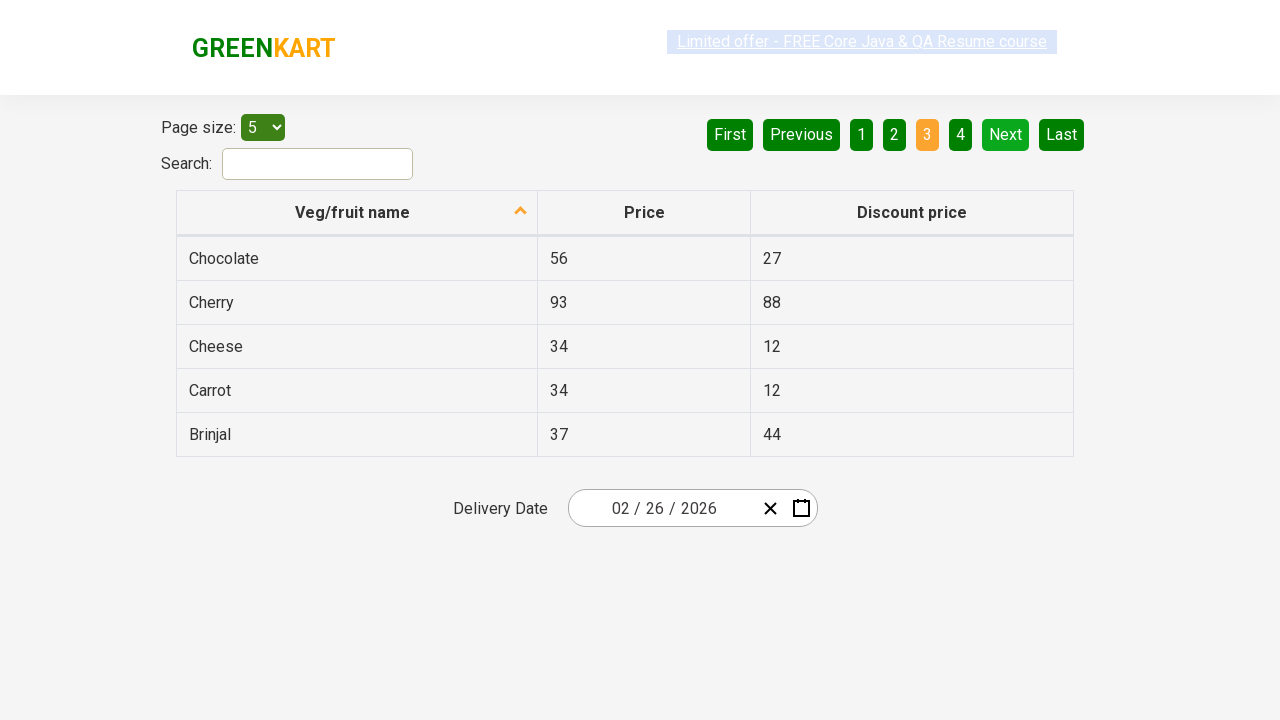

Retrieved all product name elements from current page
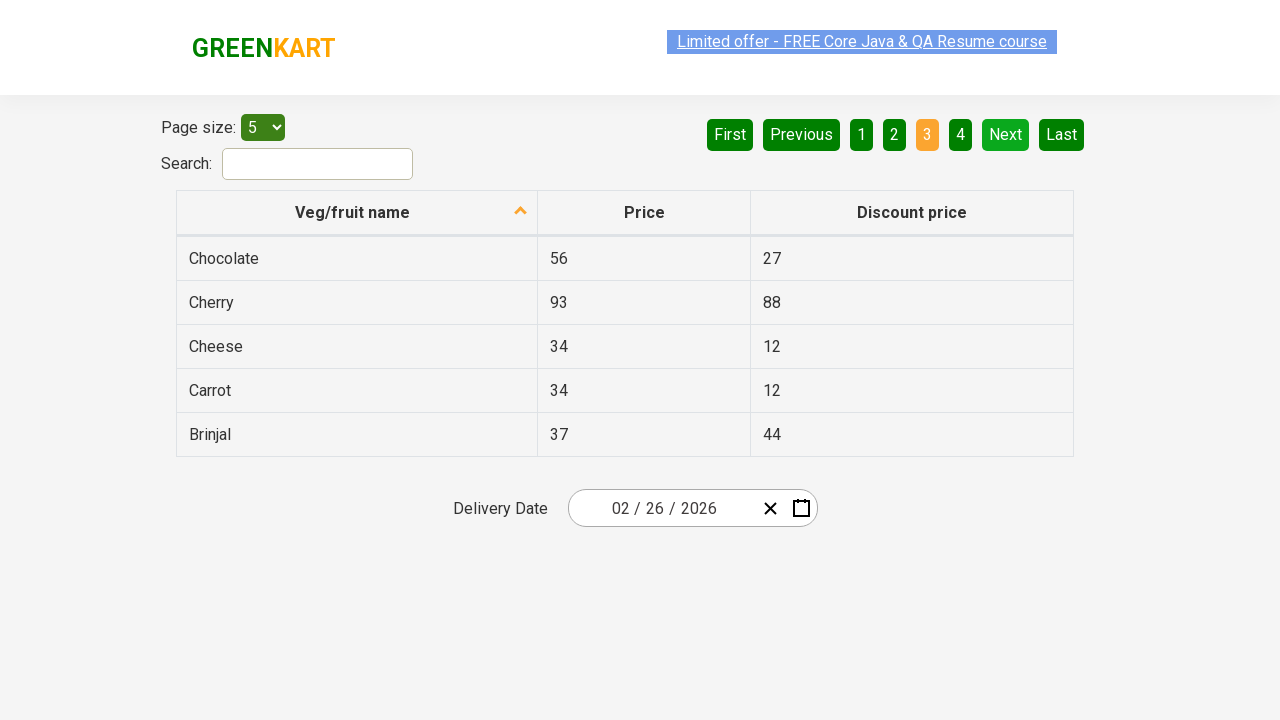

Located price element for Cherry product
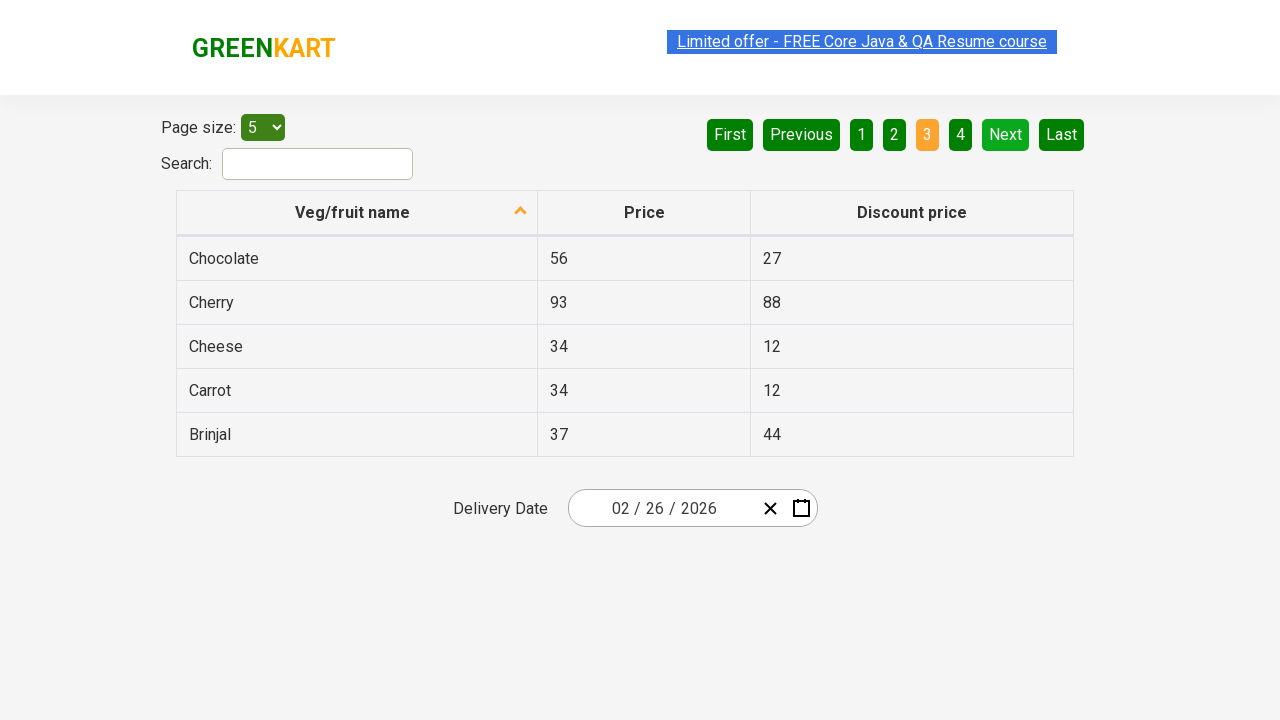

Retrieved Cherry price: 93
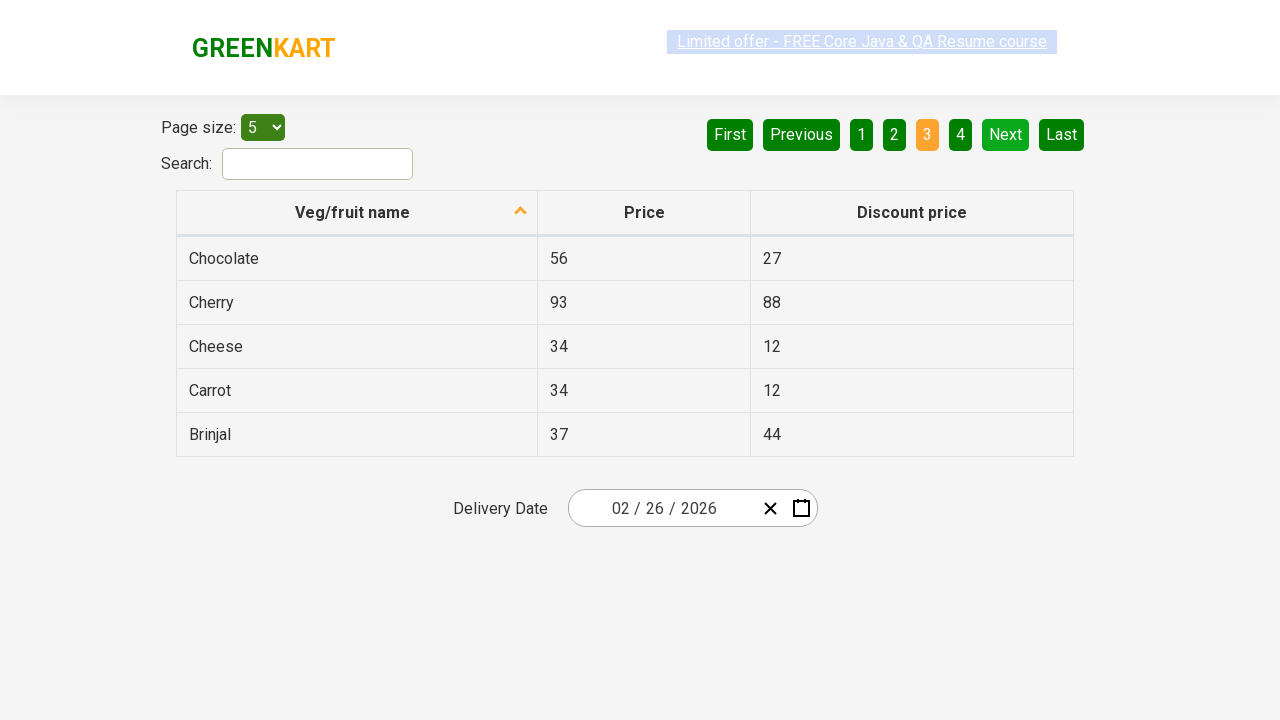

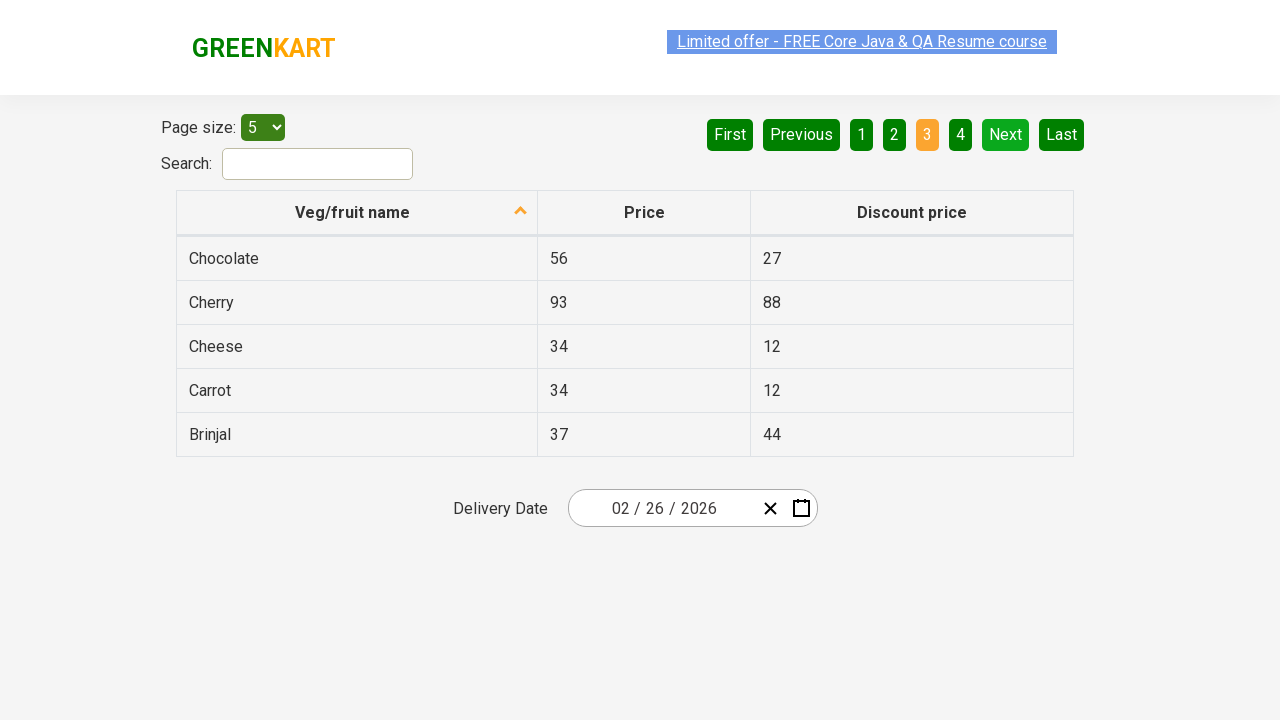